Tests a math form by reading a value from the page, calculating a formula result, filling the answer field, checking a checkbox, and submitting the form.

Starting URL: http://suninjuly.github.io/math.html

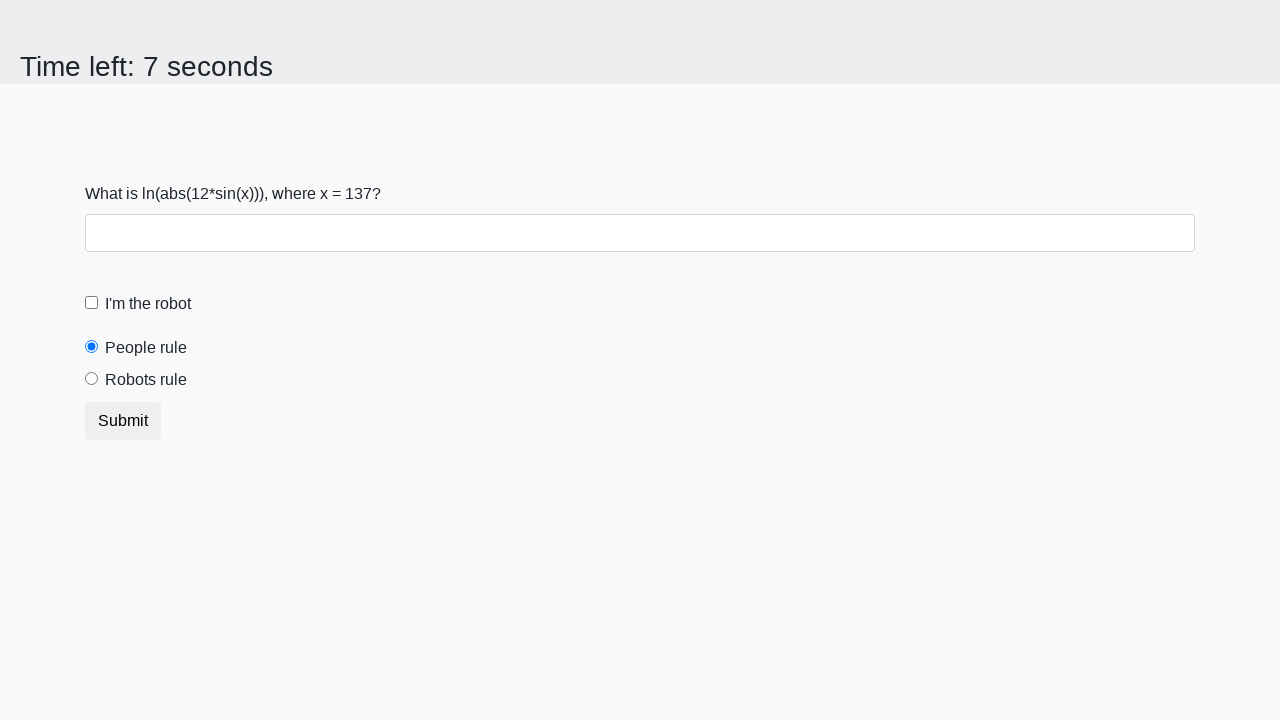

Read x value from the page
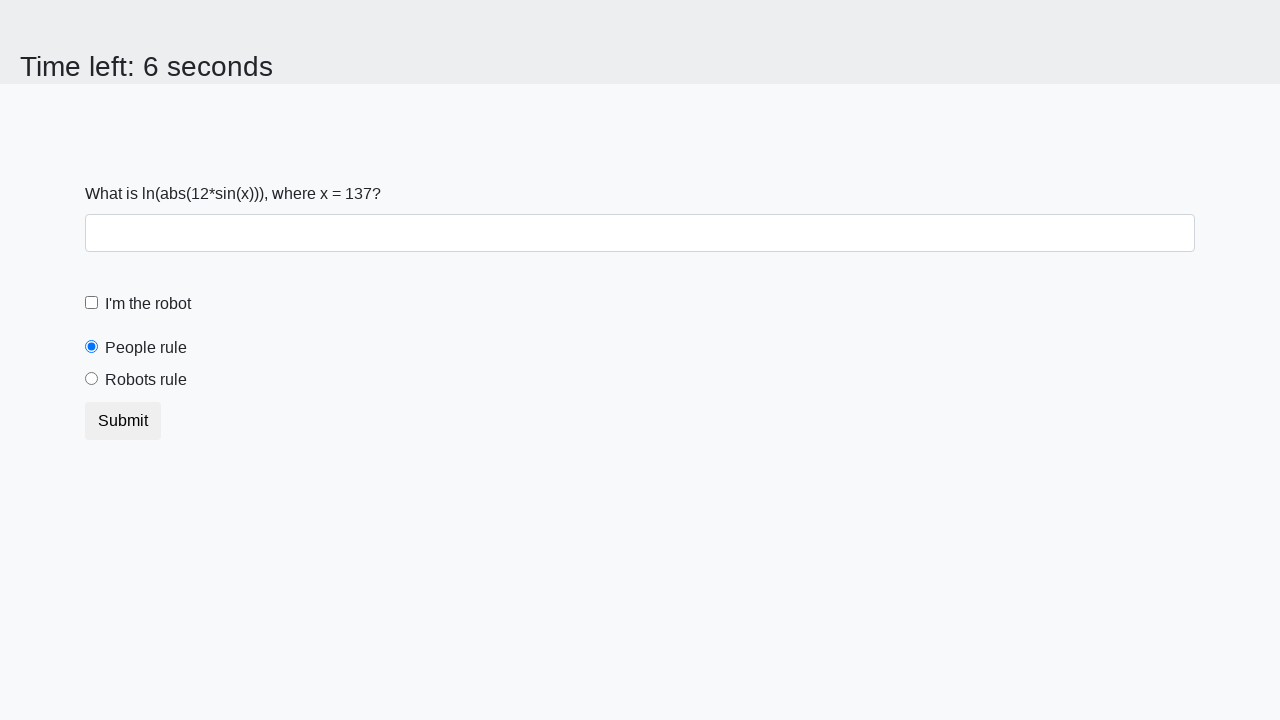

Calculated formula result: log(abs(12*sin(x)))
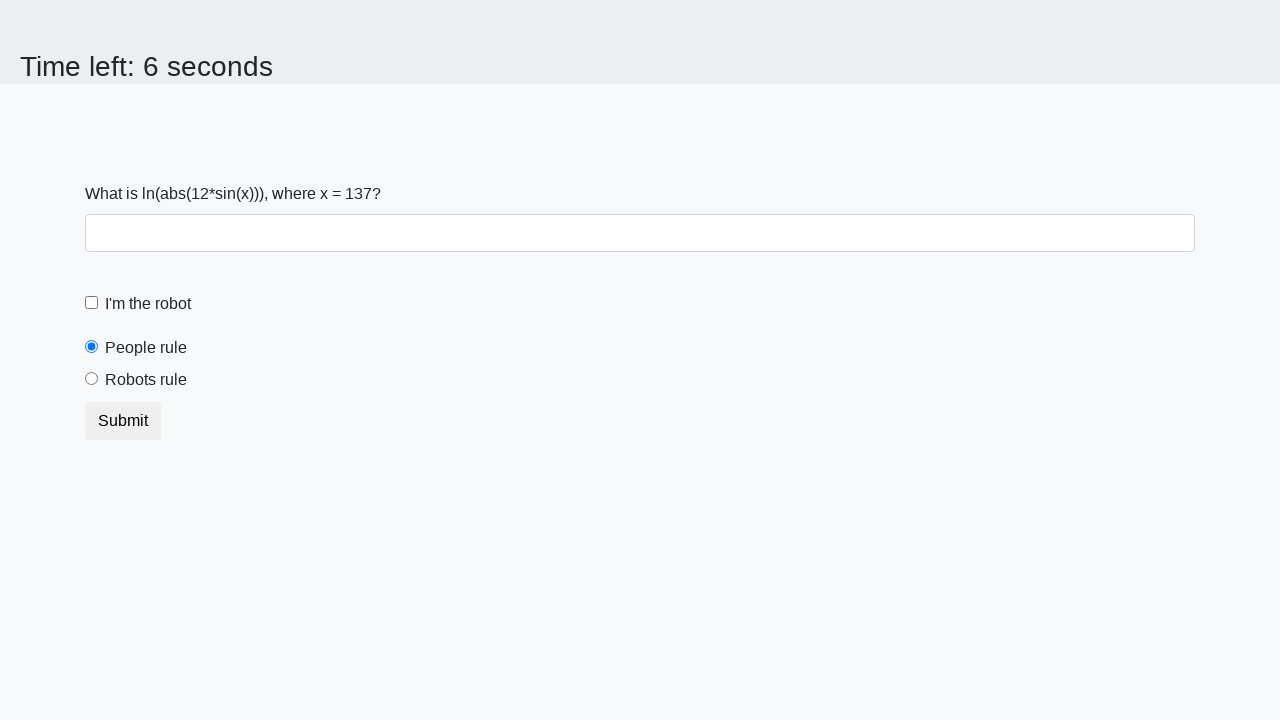

Filled answer field with calculated result on .form-group input
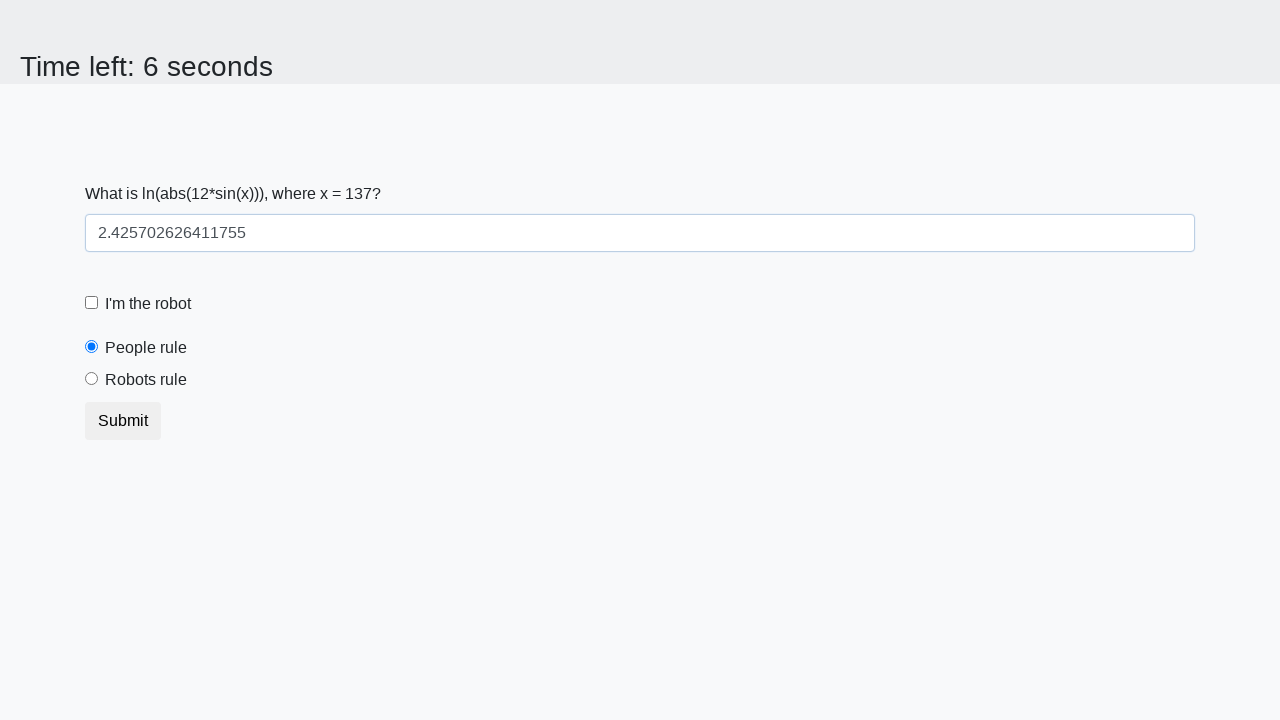

Clicked the robot checkbox at (92, 303) on #robotCheckbox
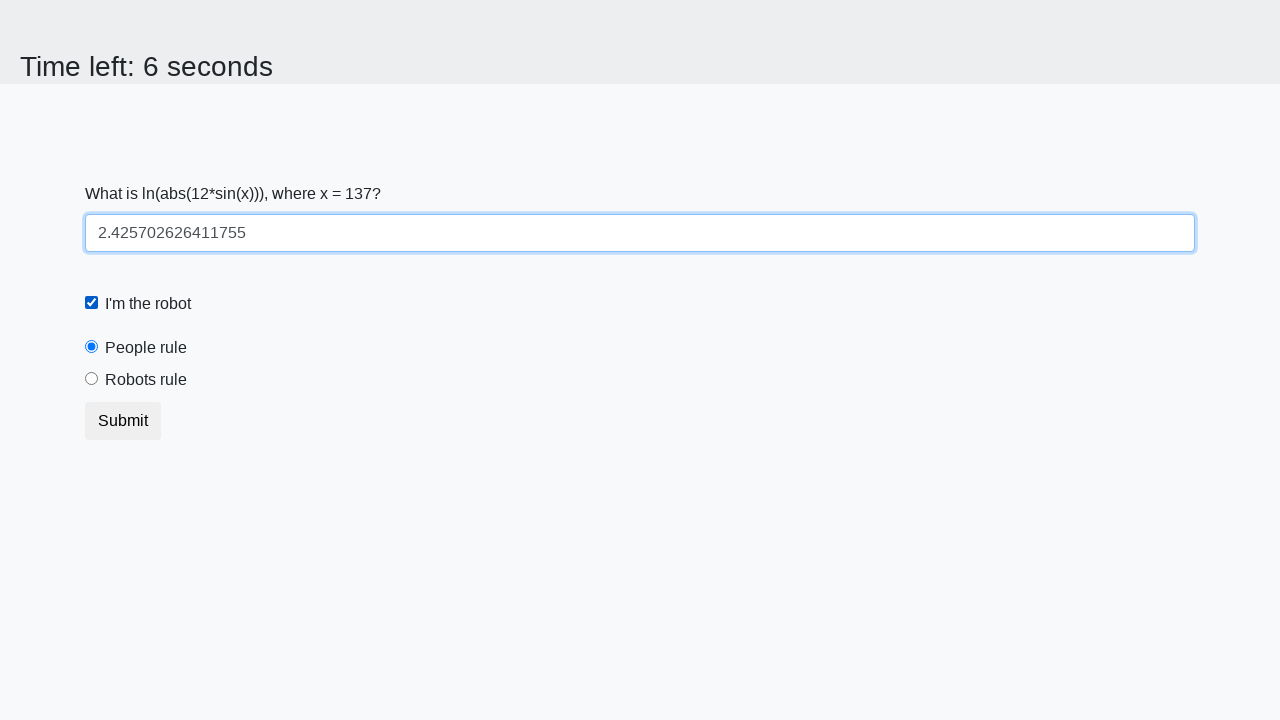

Clicked the submit button at (123, 421) on .btn
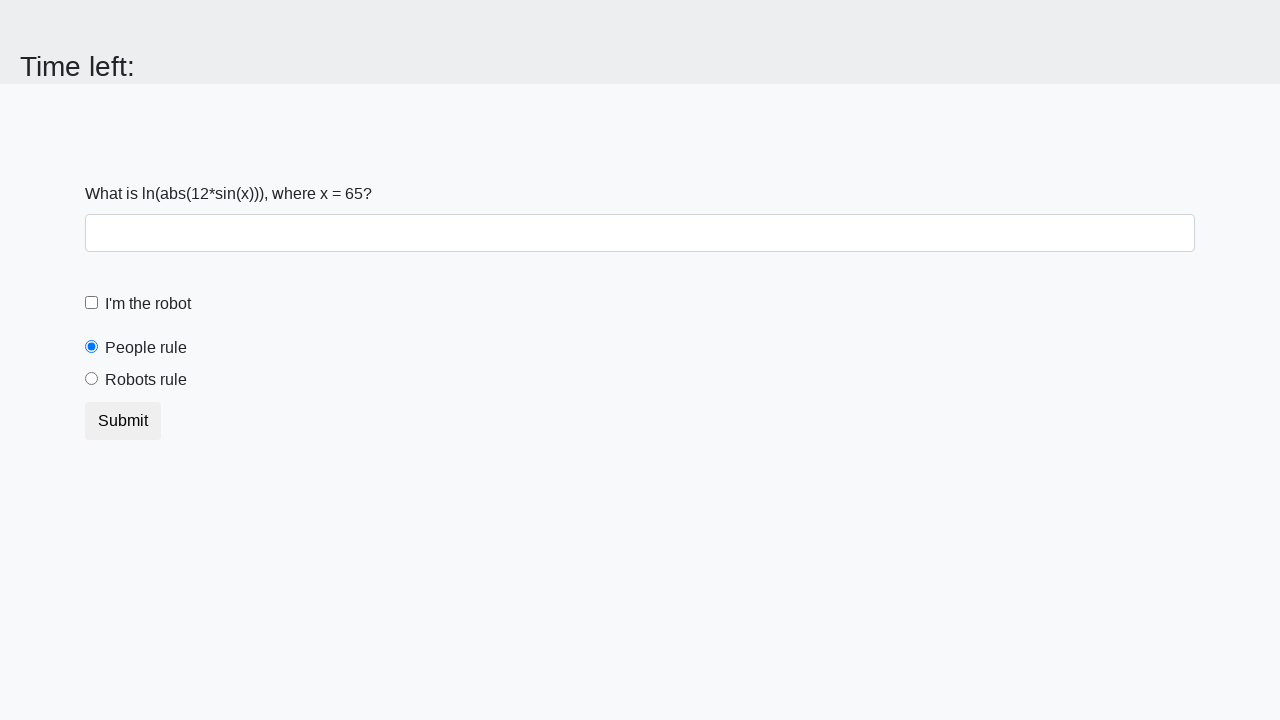

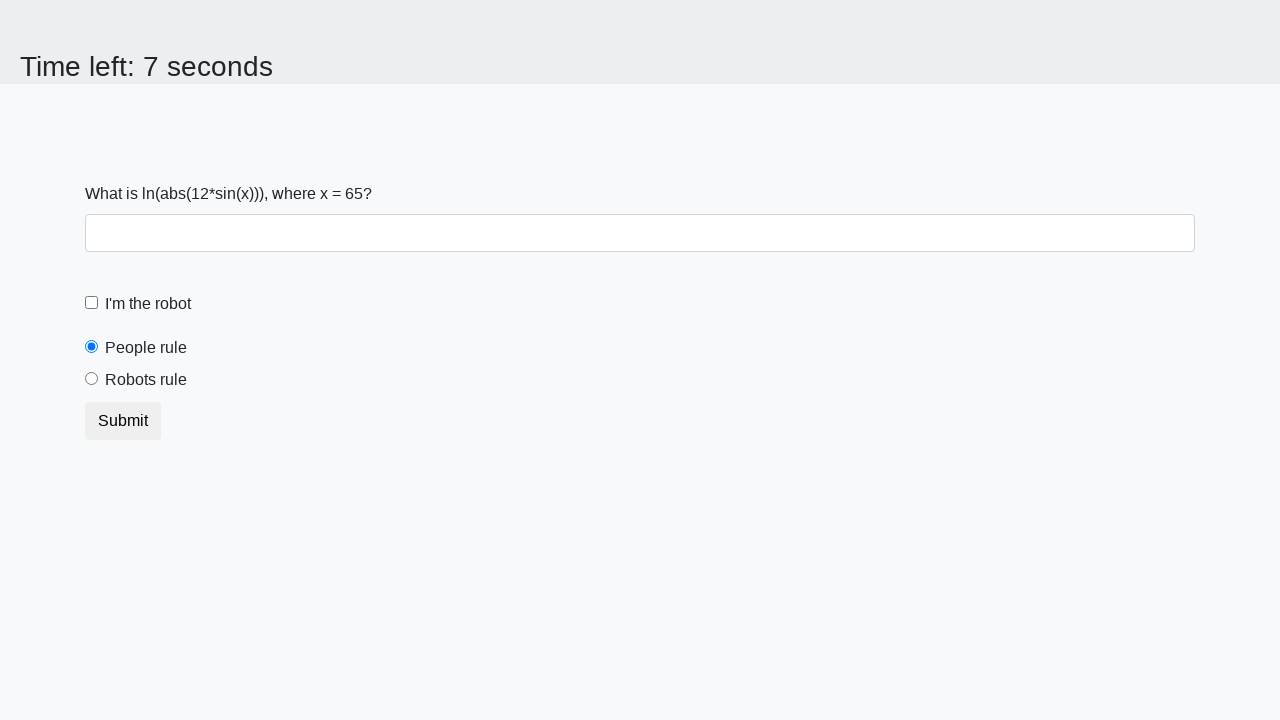